Tests checkbox and radio button selection behavior by clicking elements and verifying their selected state

Starting URL: https://automationfc.github.io/basic-form/index.html

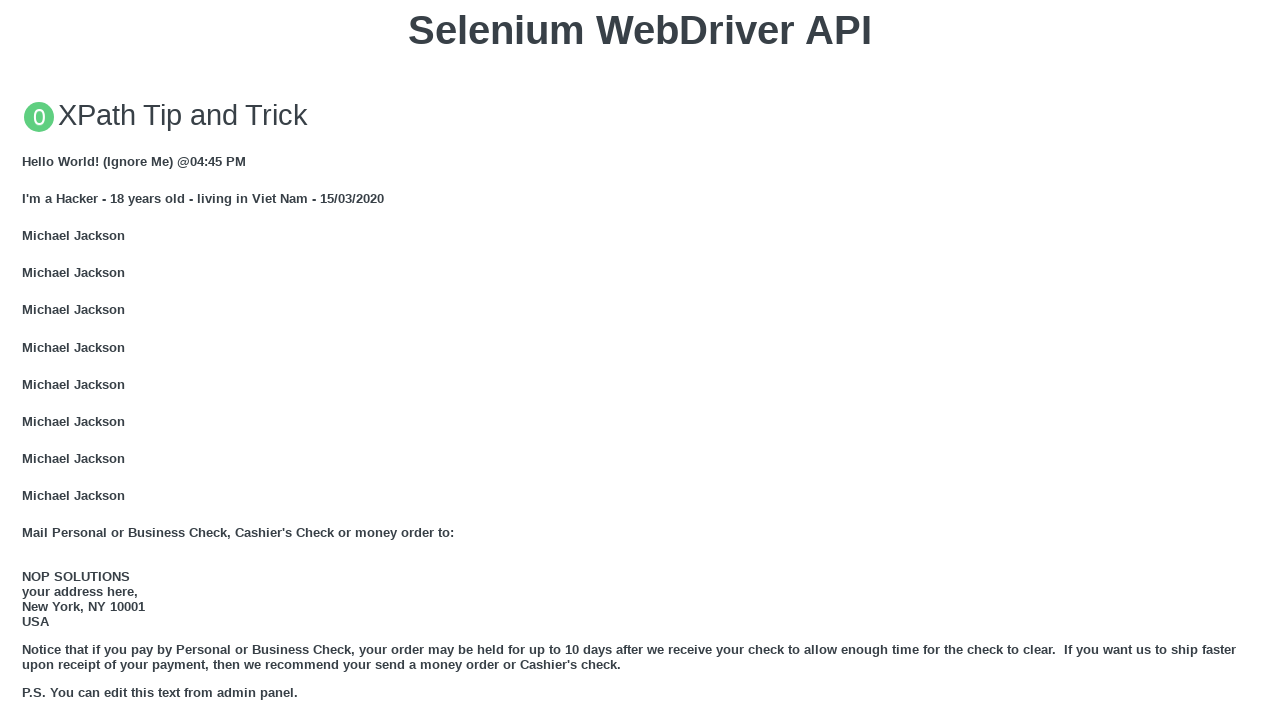

Clicked 'Under 18' radio button at (28, 360) on #under_18
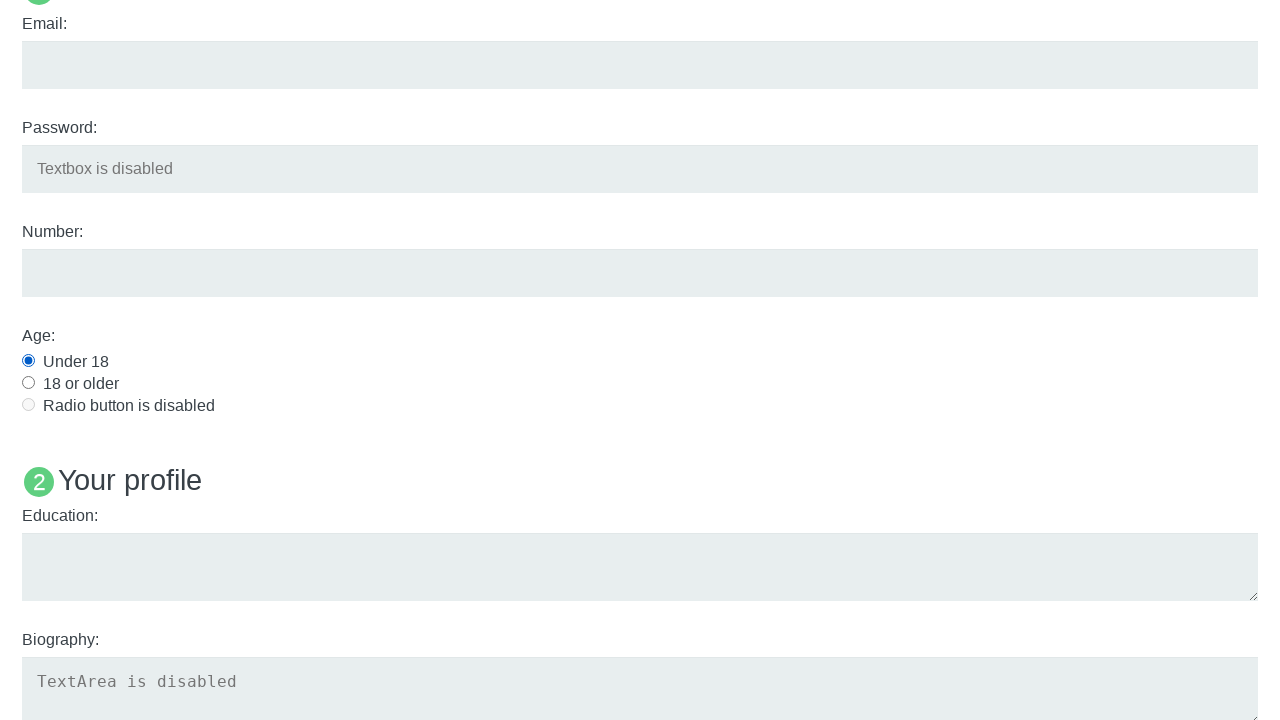

Clicked 'Java' checkbox at (28, 361) on #java
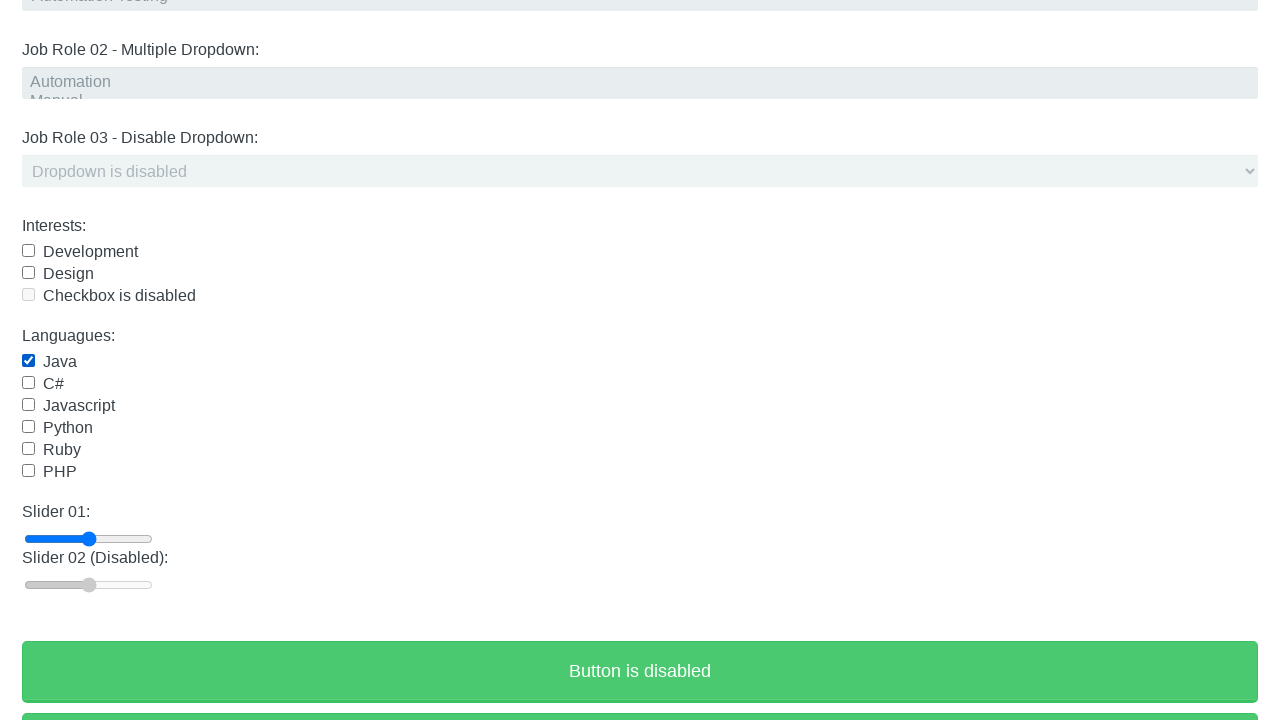

Verified 'Under 18' radio button is selected
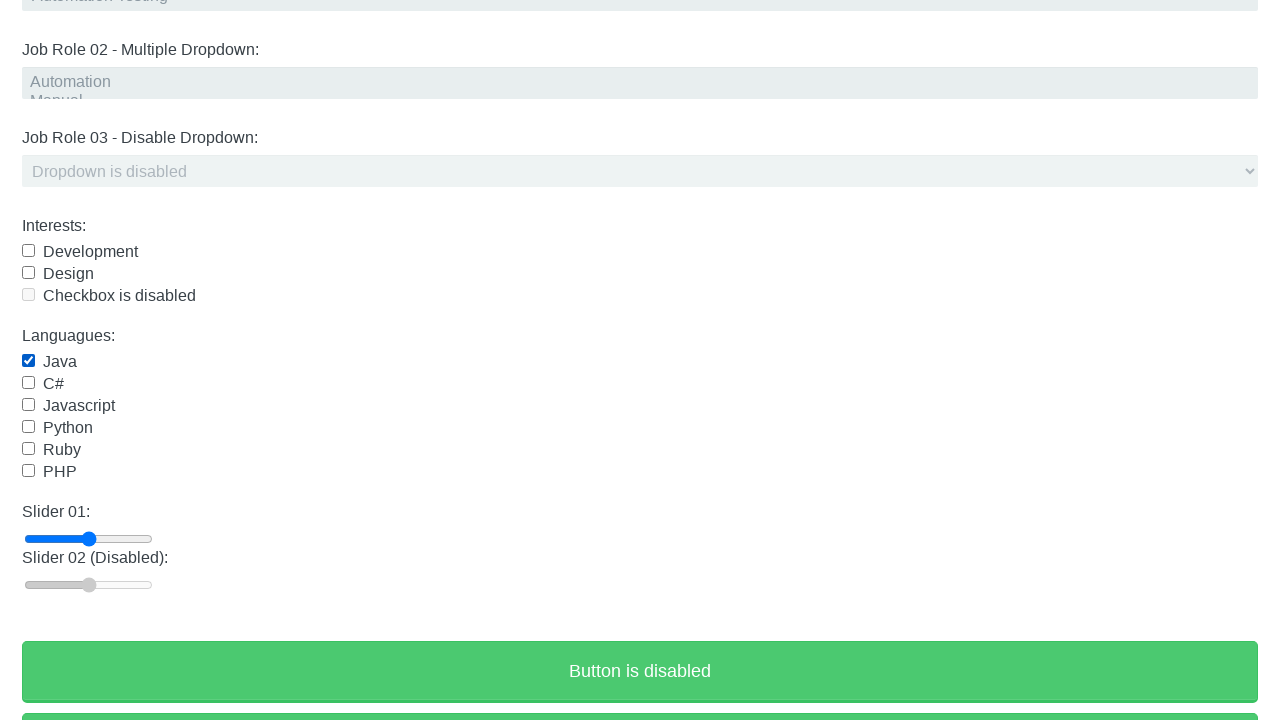

Verified 'Java' checkbox is selected
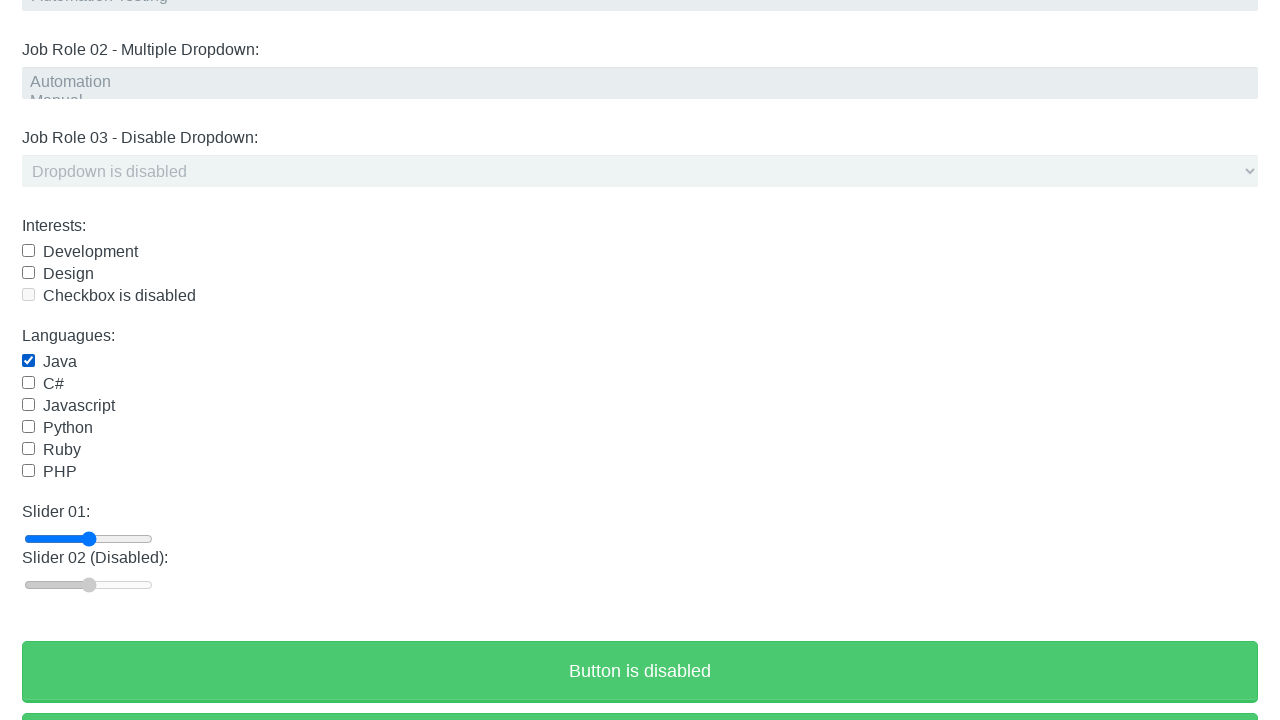

Clicked 'Under 18' radio button again to toggle at (28, 360) on #under_18
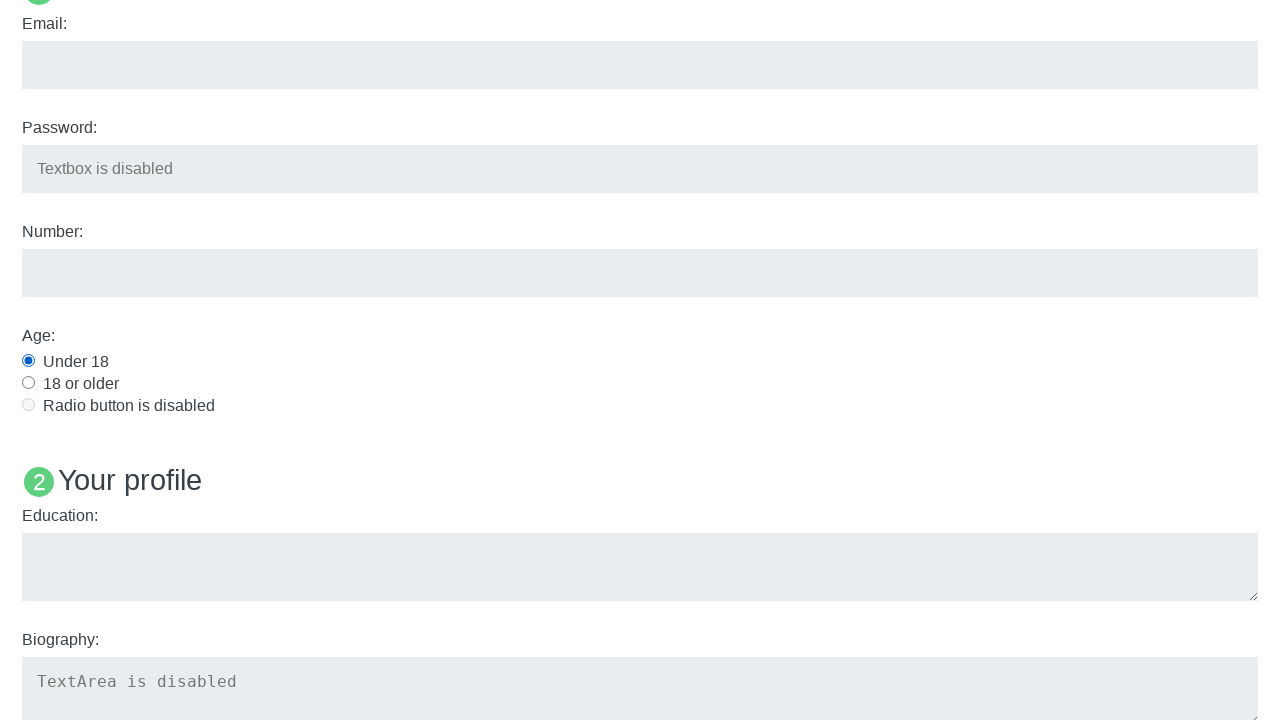

Clicked 'Java' checkbox again to toggle at (28, 361) on #java
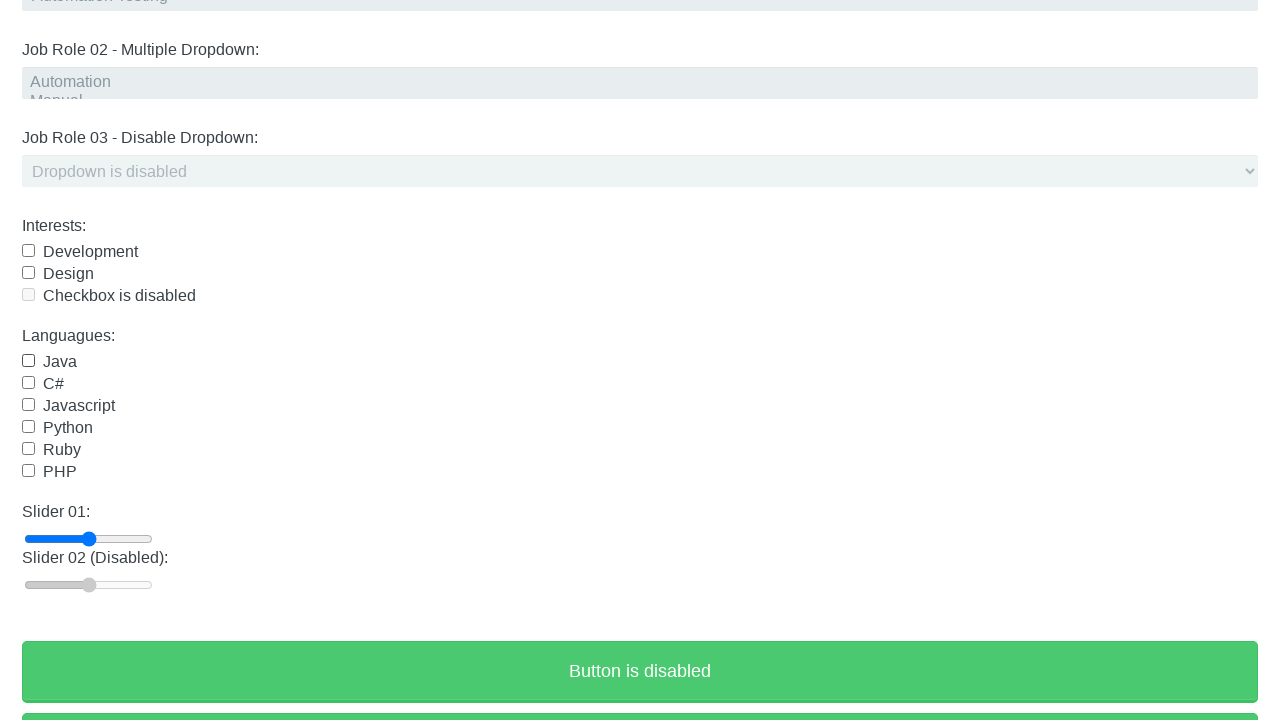

Verified 'Under 18' radio button remains selected after toggle
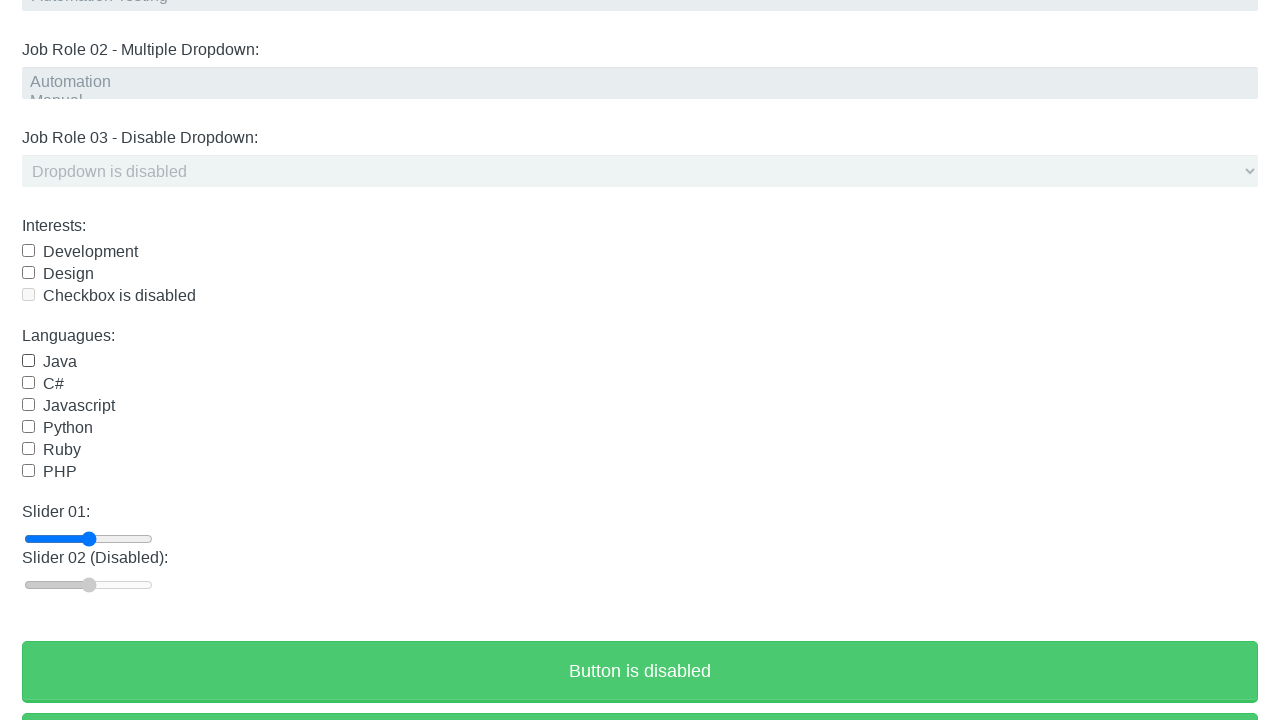

Verified 'Java' checkbox is now unchecked after toggle
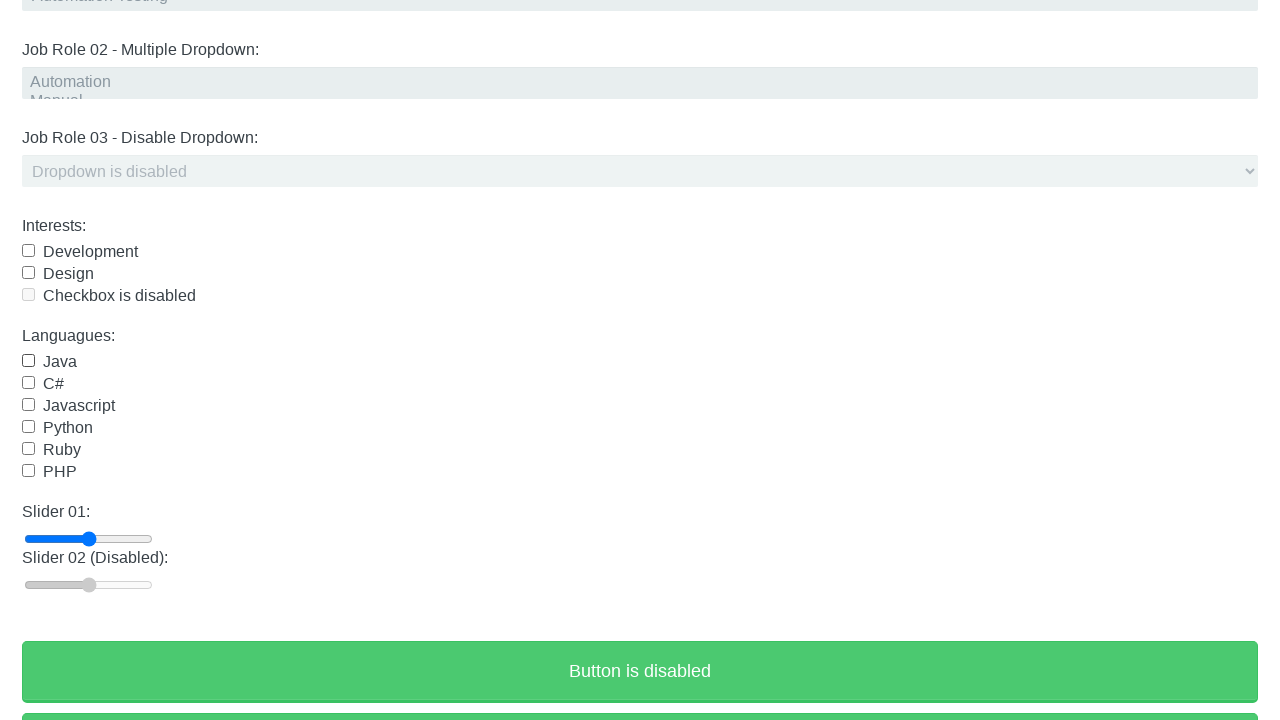

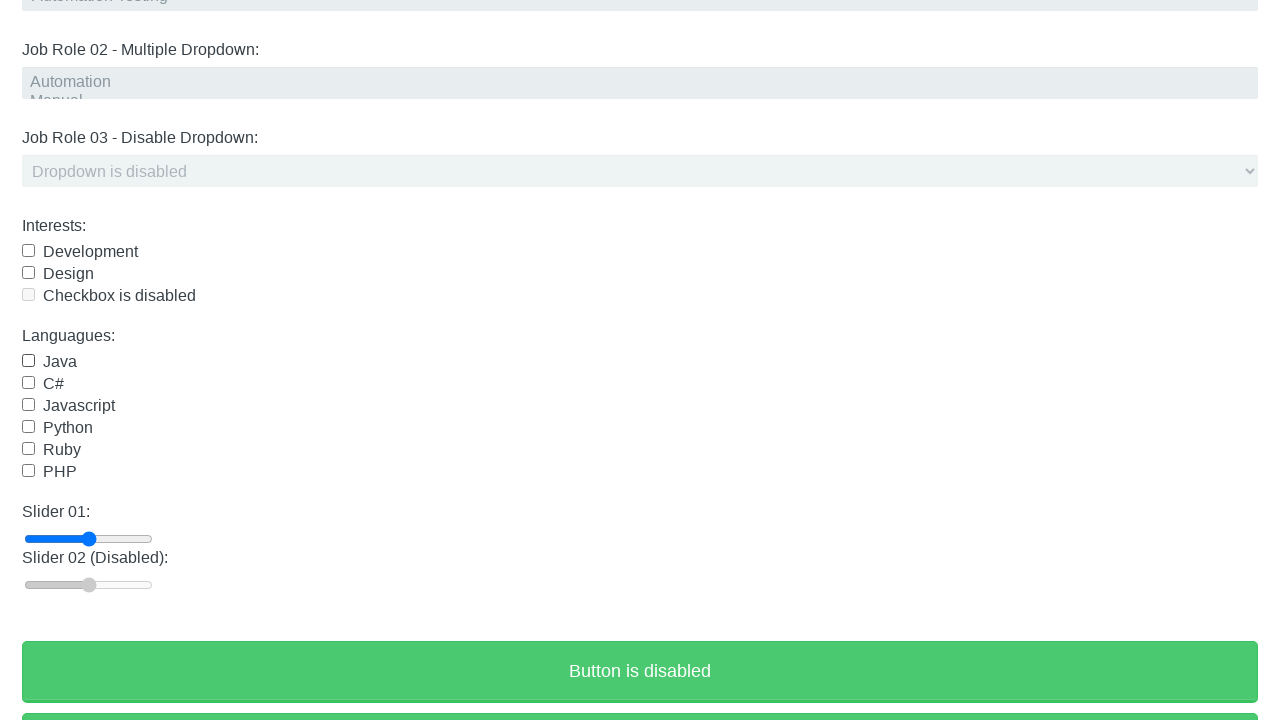